Tests iframe switching and JavaScript prompt dialog handling by navigating to W3Schools Try It editor, switching to the result iframe, clicking a "Try it" button that triggers a prompt, entering a name, and verifying the result text.

Starting URL: https://www.w3schools.com/js/tryit.asp?filename=tryjs_prompt

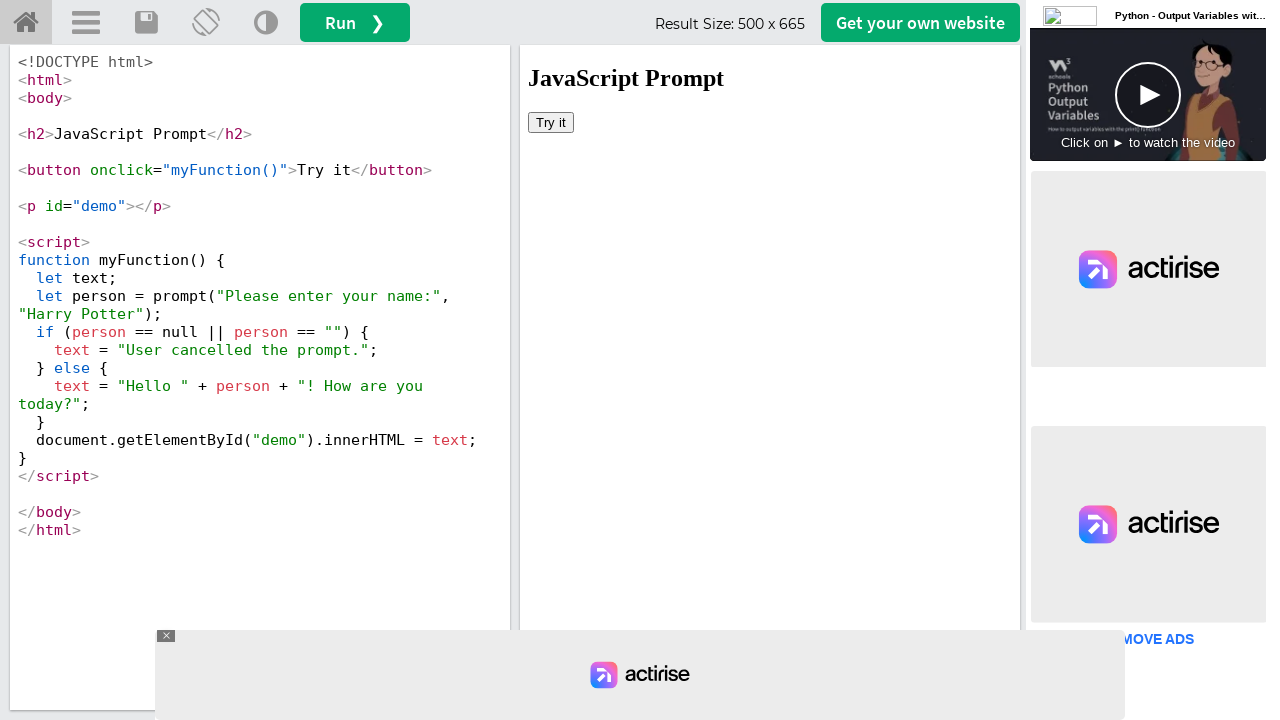

Located iframe with ID 'iframeResult'
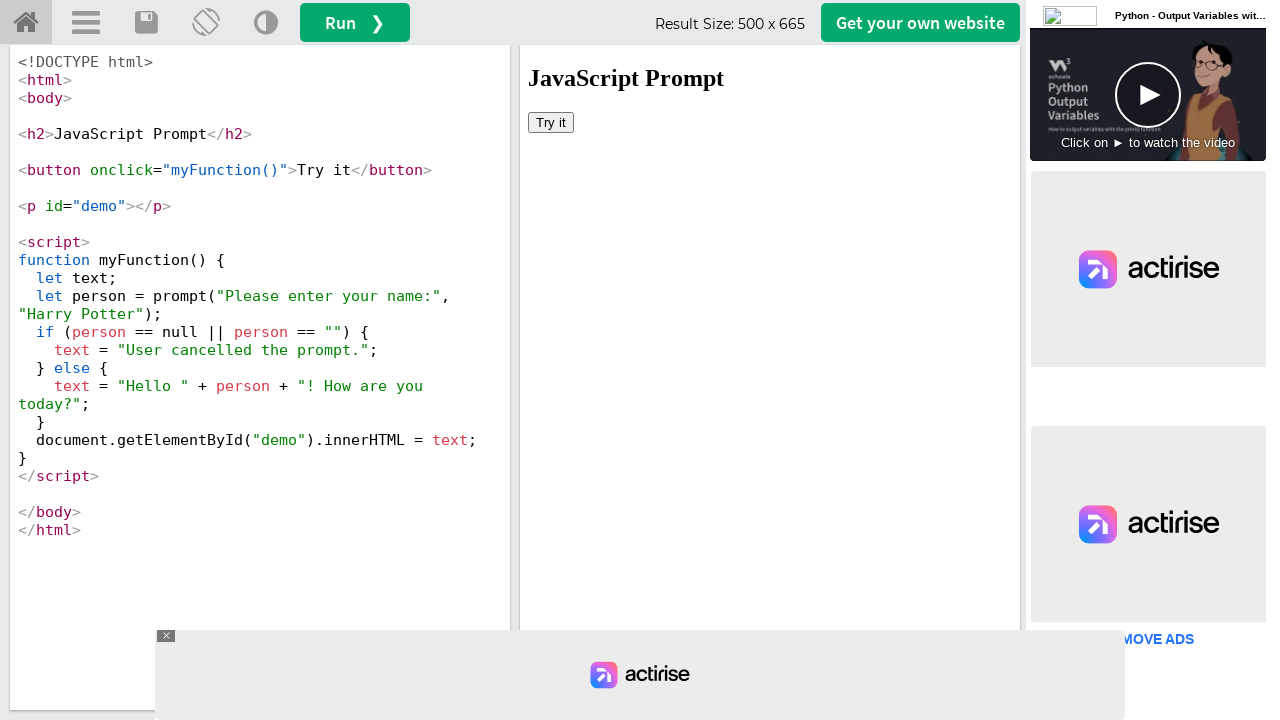

Clicked 'Try it' button inside iframe at (551, 122) on #iframeResult >> internal:control=enter-frame >> xpath=//button[text()='Try it']
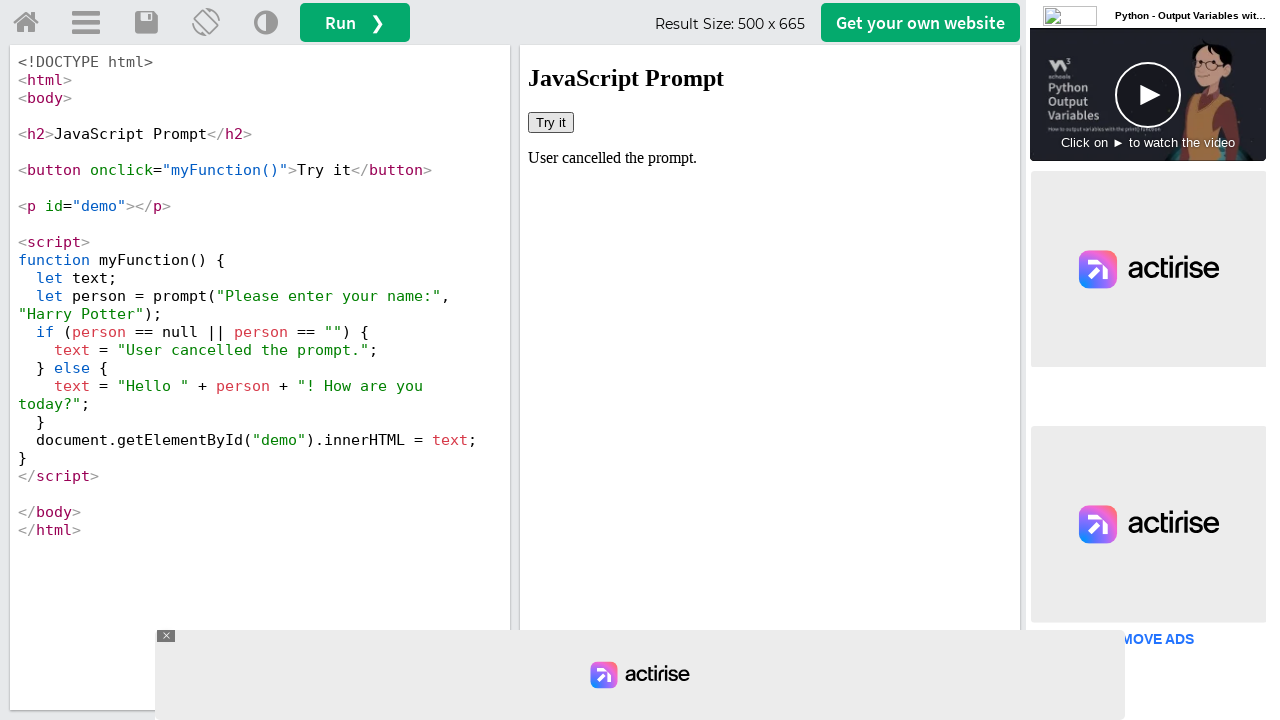

Registered dialog handler to accept prompts with 'Sanjay'
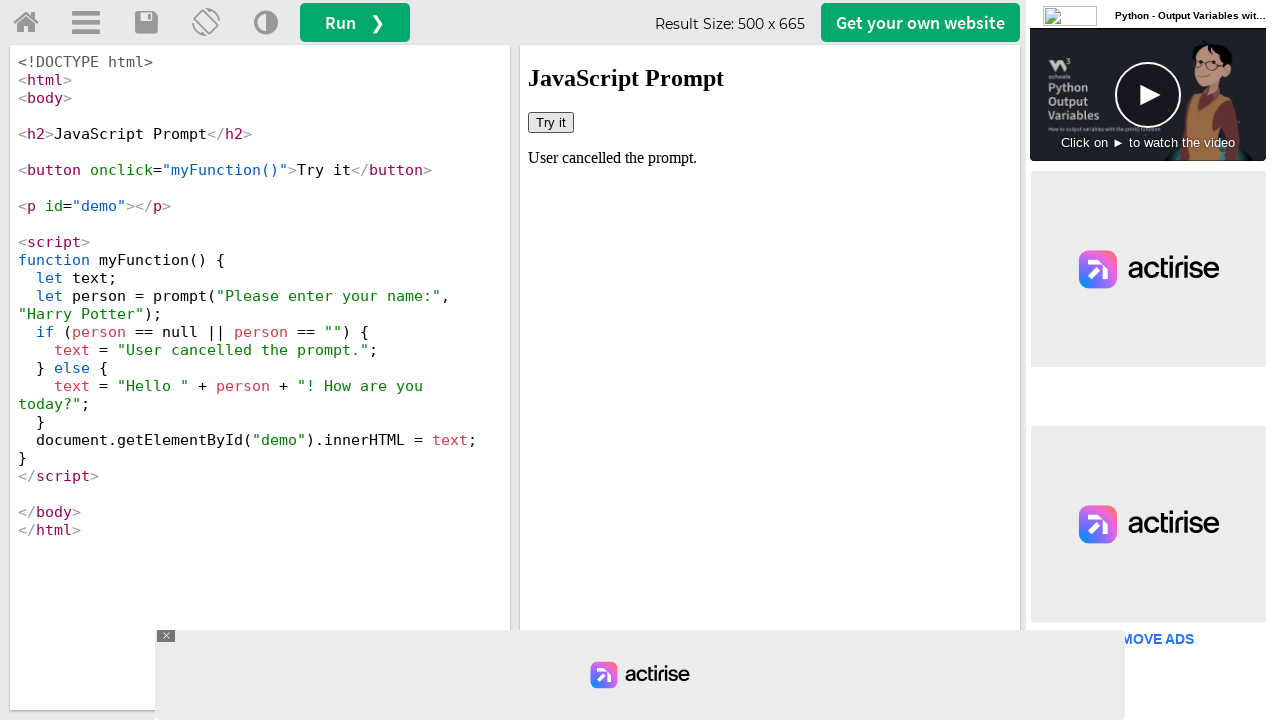

Clicked 'Try it' button again to trigger JavaScript prompt at (551, 122) on #iframeResult >> internal:control=enter-frame >> xpath=//button[text()='Try it']
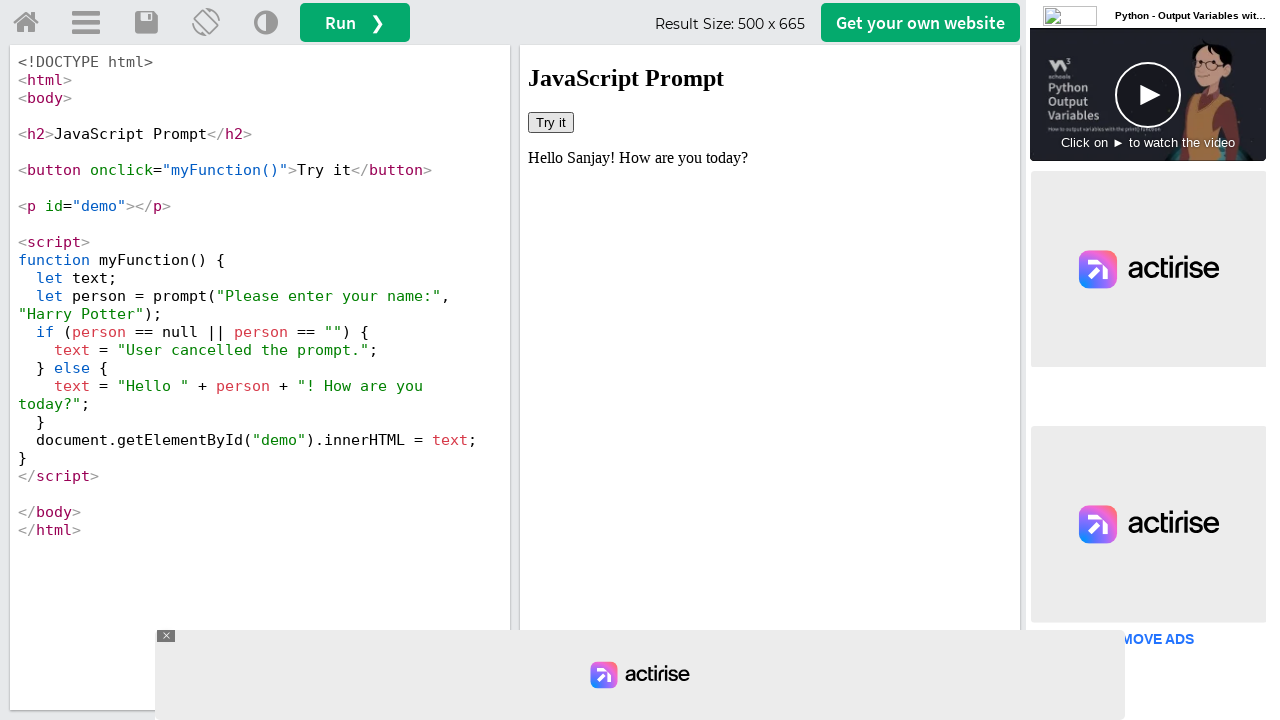

Waited for result element with ID 'demo' to be available
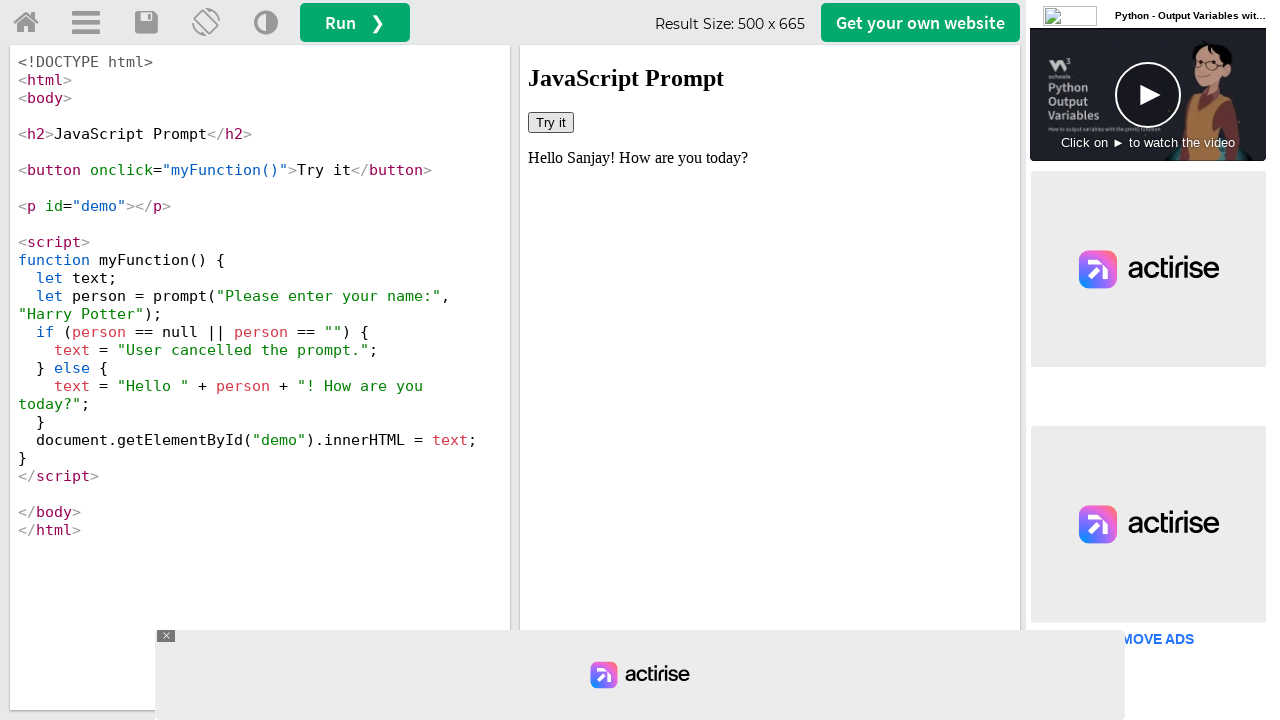

Verified that result text contains 'Sanjay'
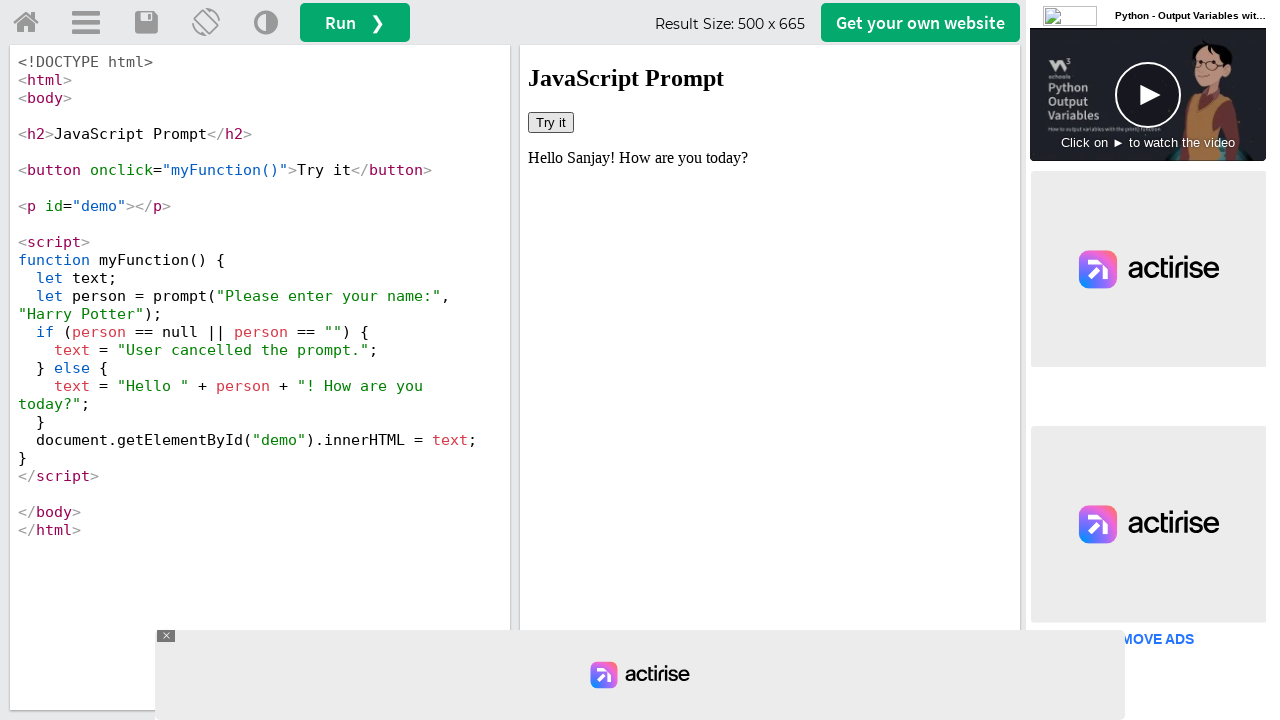

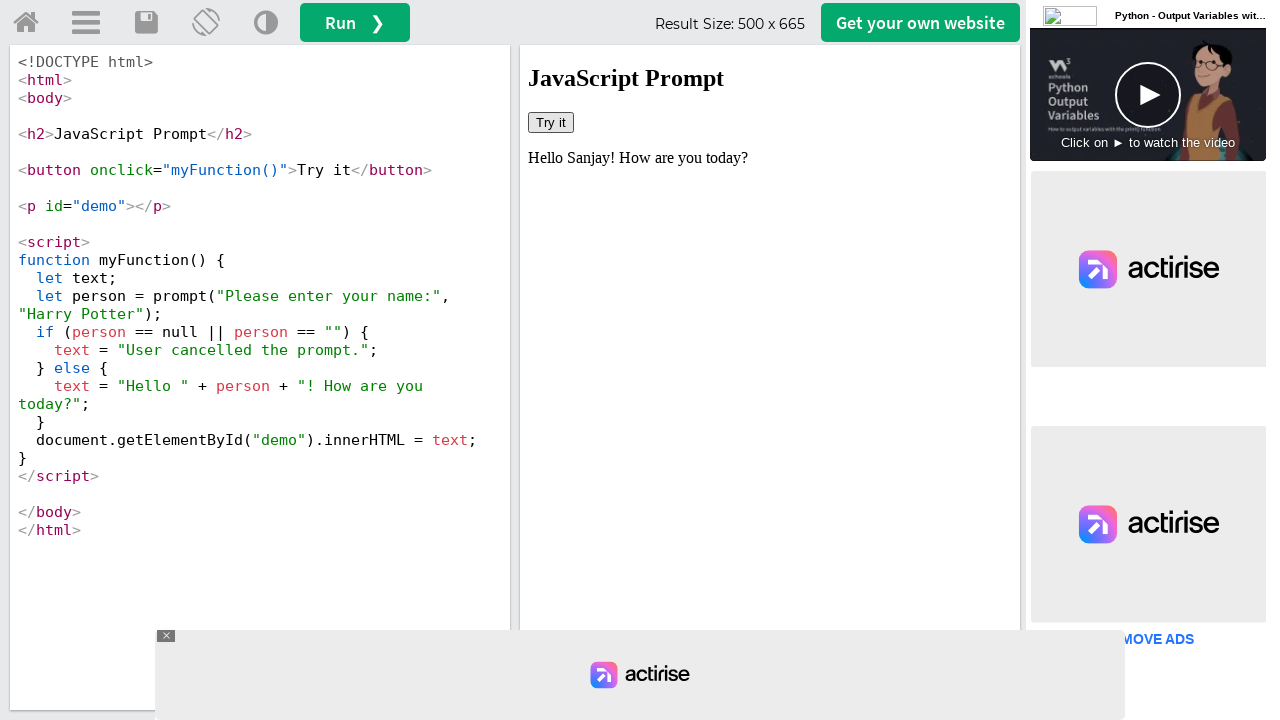